Tests checkbox interaction by locating the second checkbox on the page, checking its initial state, clicking it to toggle, and verifying the state change.

Starting URL: http://the-internet.herokuapp.com/checkboxes

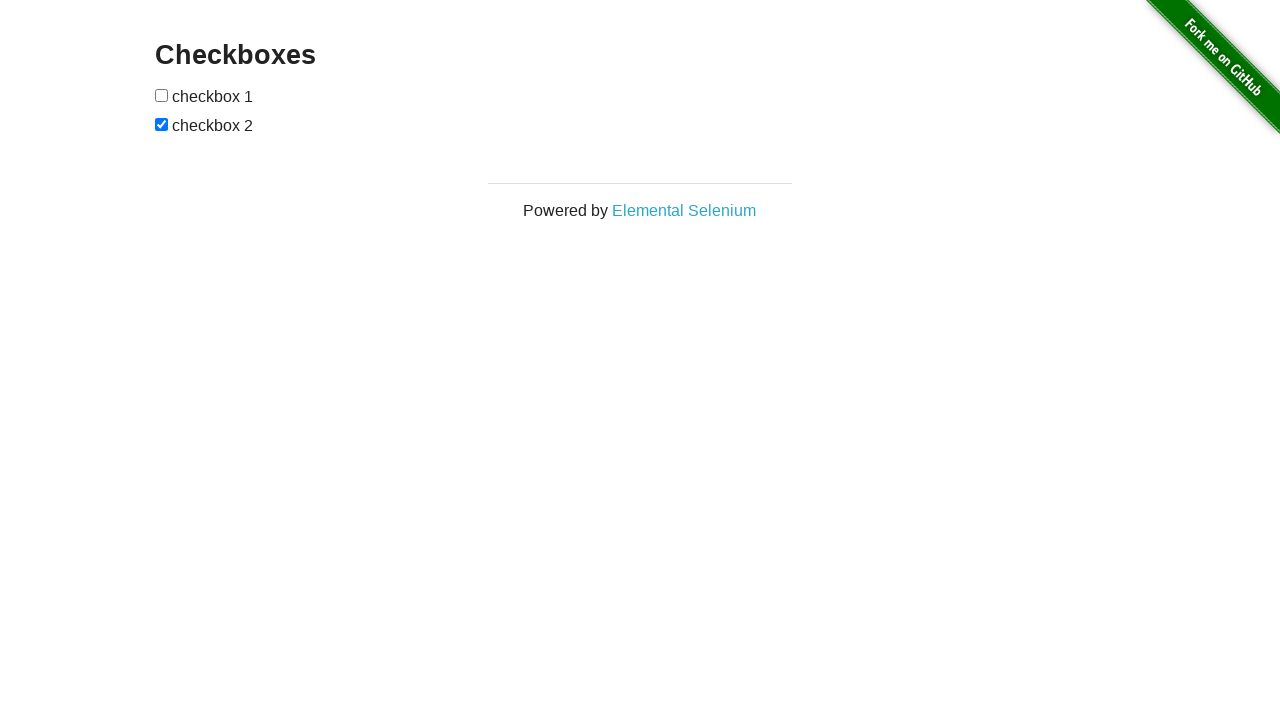

Waited for checkboxes to be visible on the page
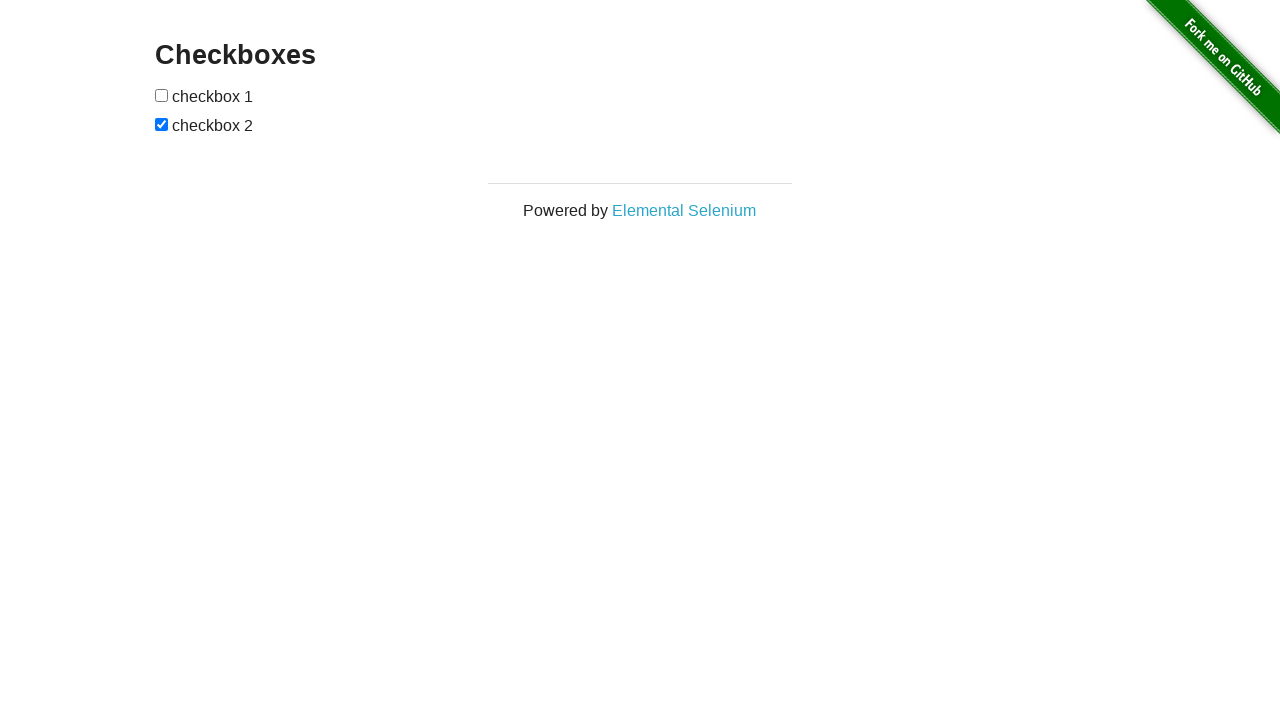

Located the second checkbox element
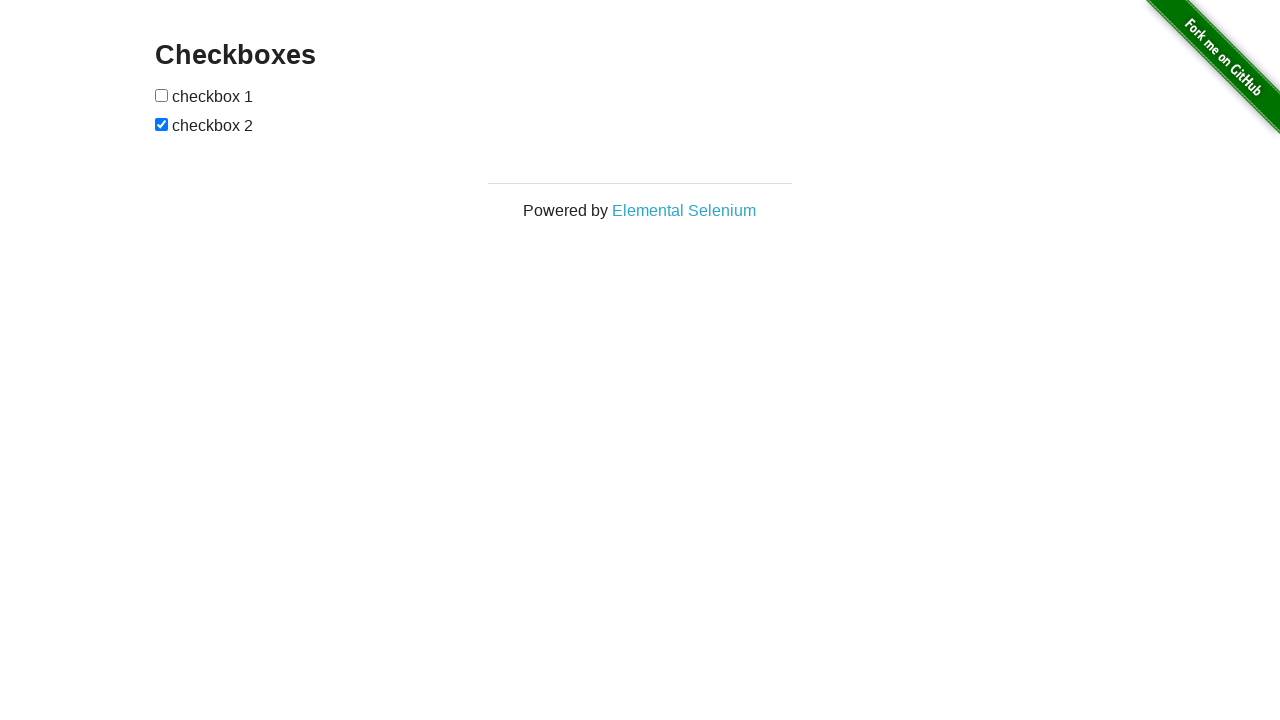

Checked initial state of second checkbox: True
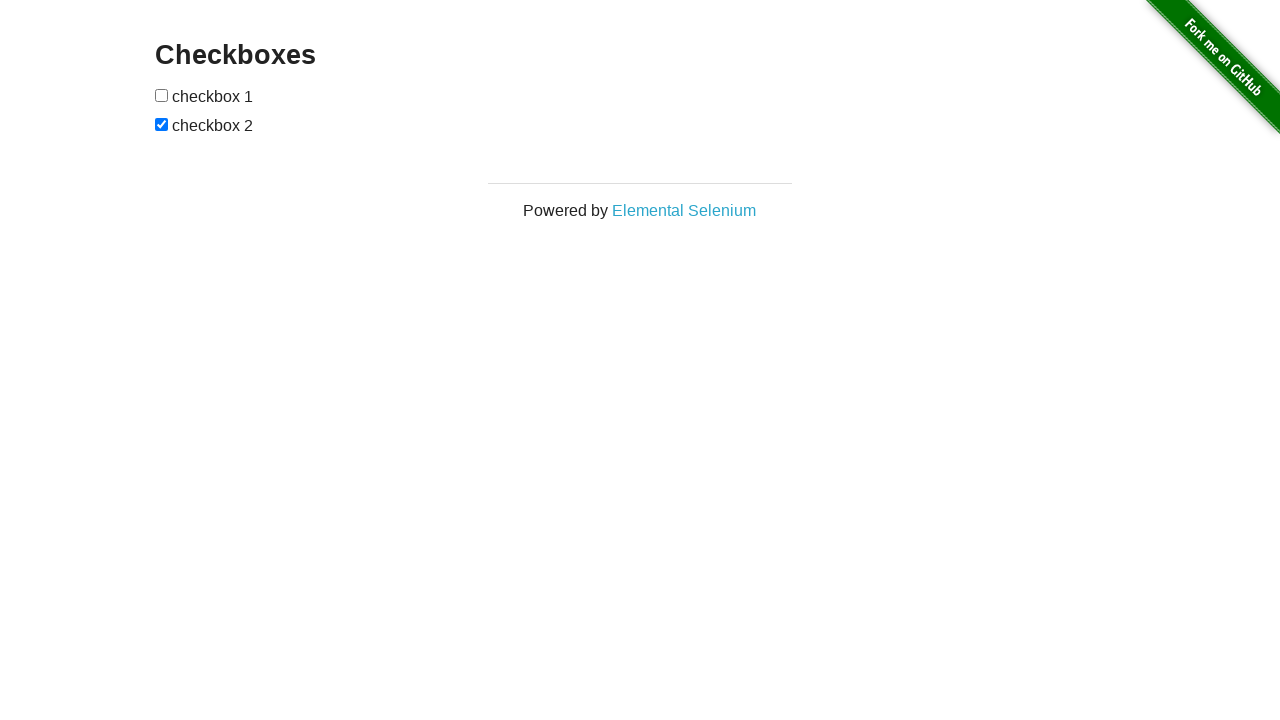

Clicked the second checkbox to toggle its state at (162, 124) on xpath=//input[2]
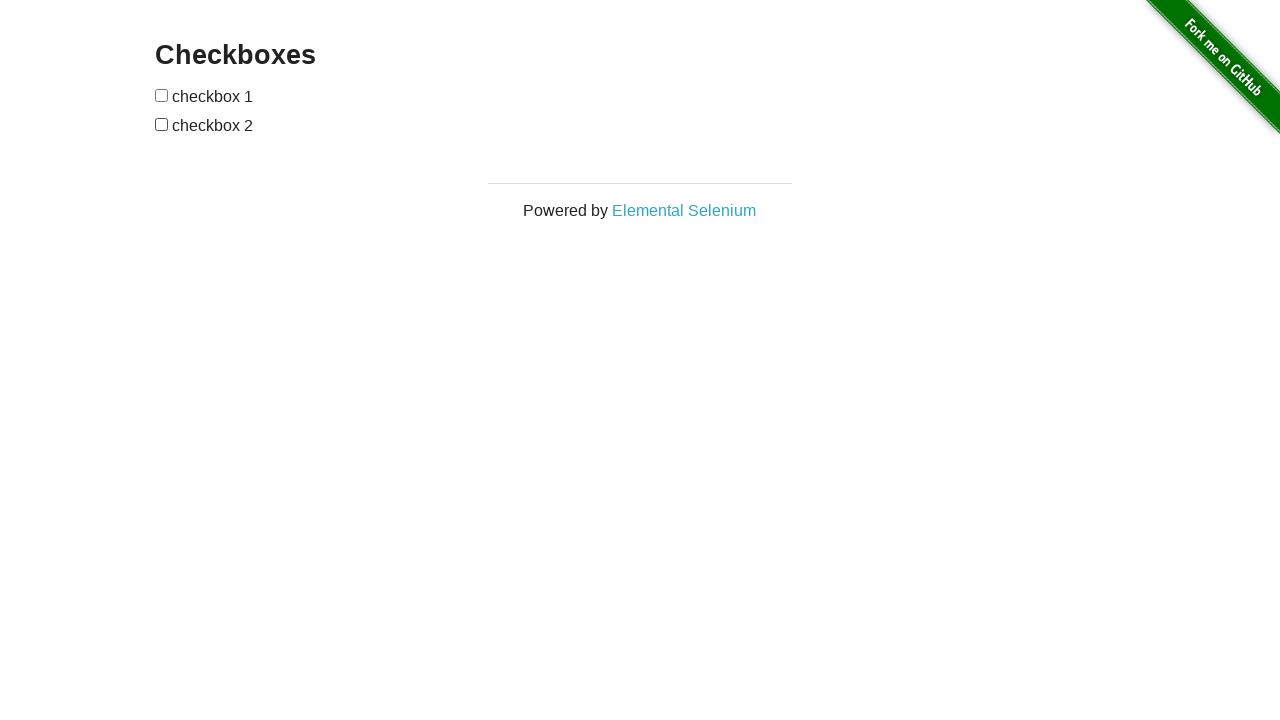

Waited 500ms for checkbox state change to be registered
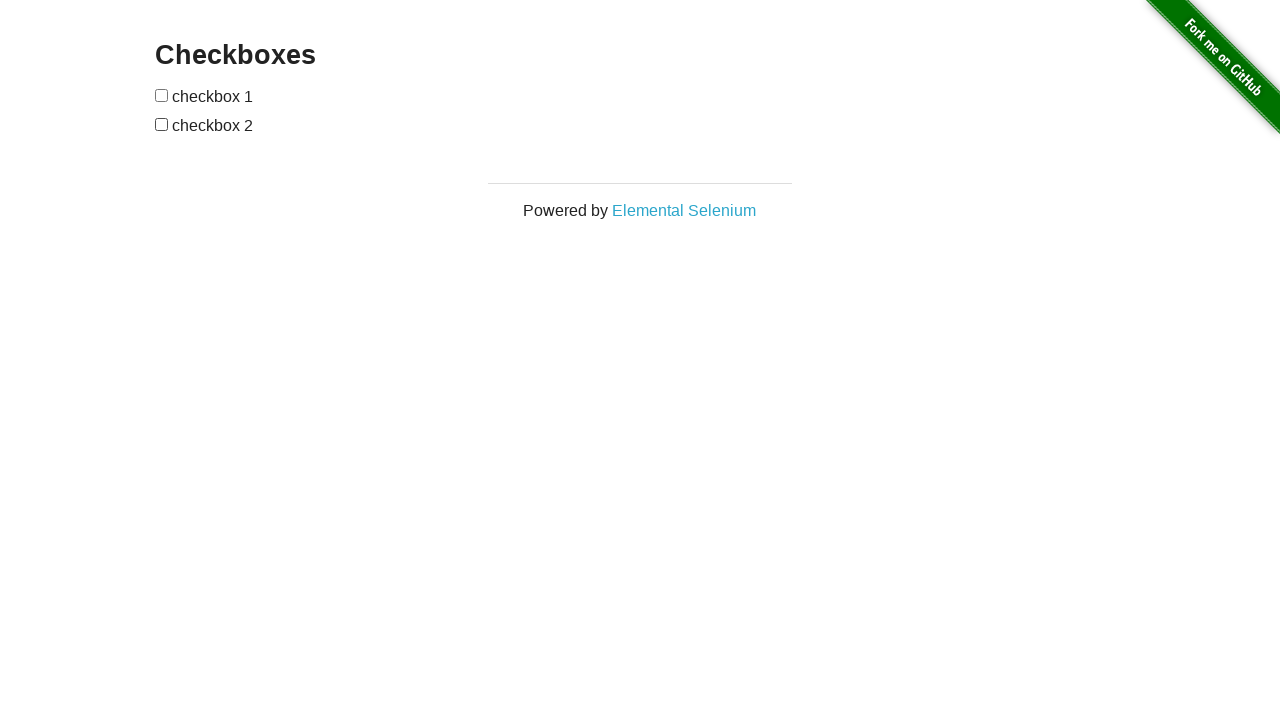

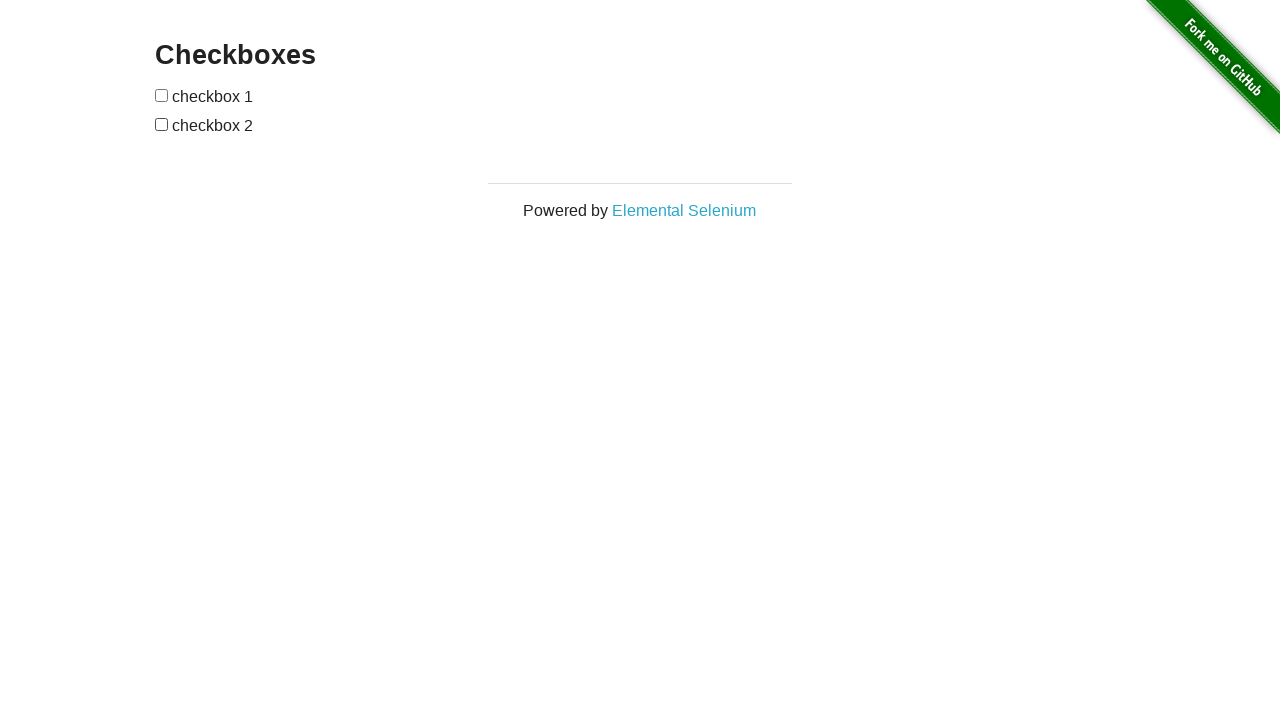